Tests frame switching functionality by navigating between different frames and clicking links within them

Starting URL: http://sahitest.com/demo/framesTest.htm

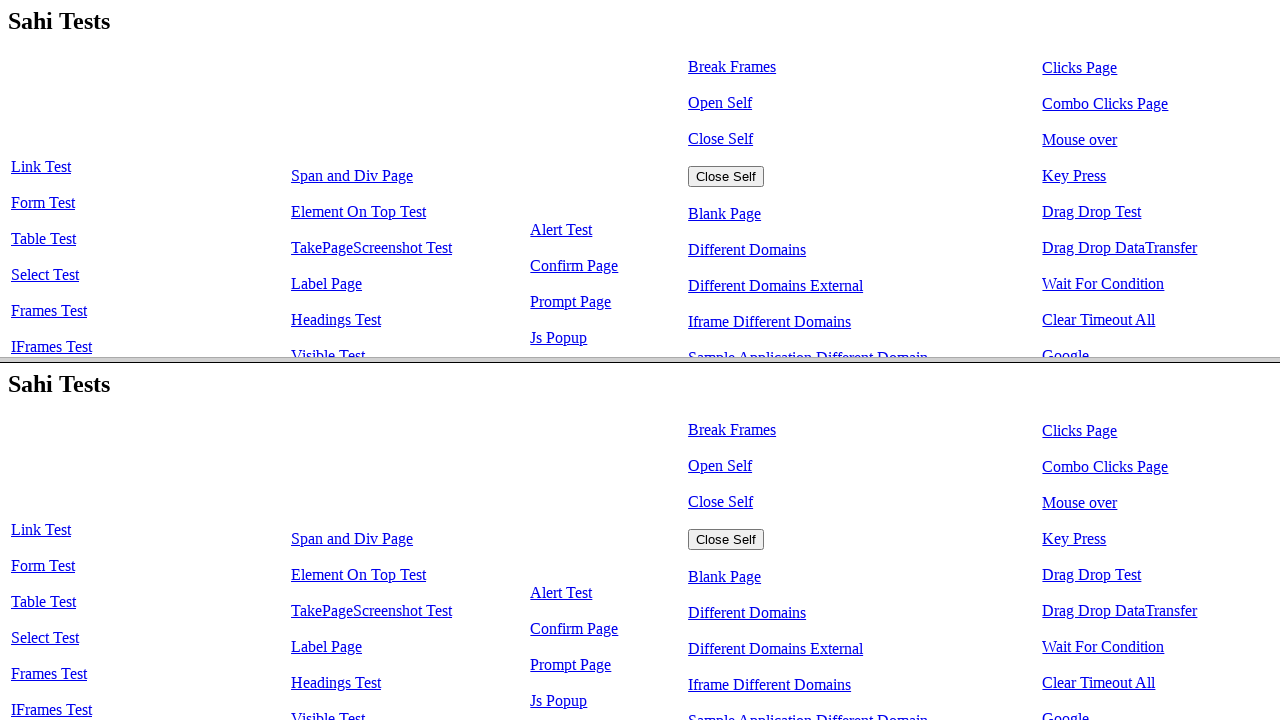

Switched to 'top' frame
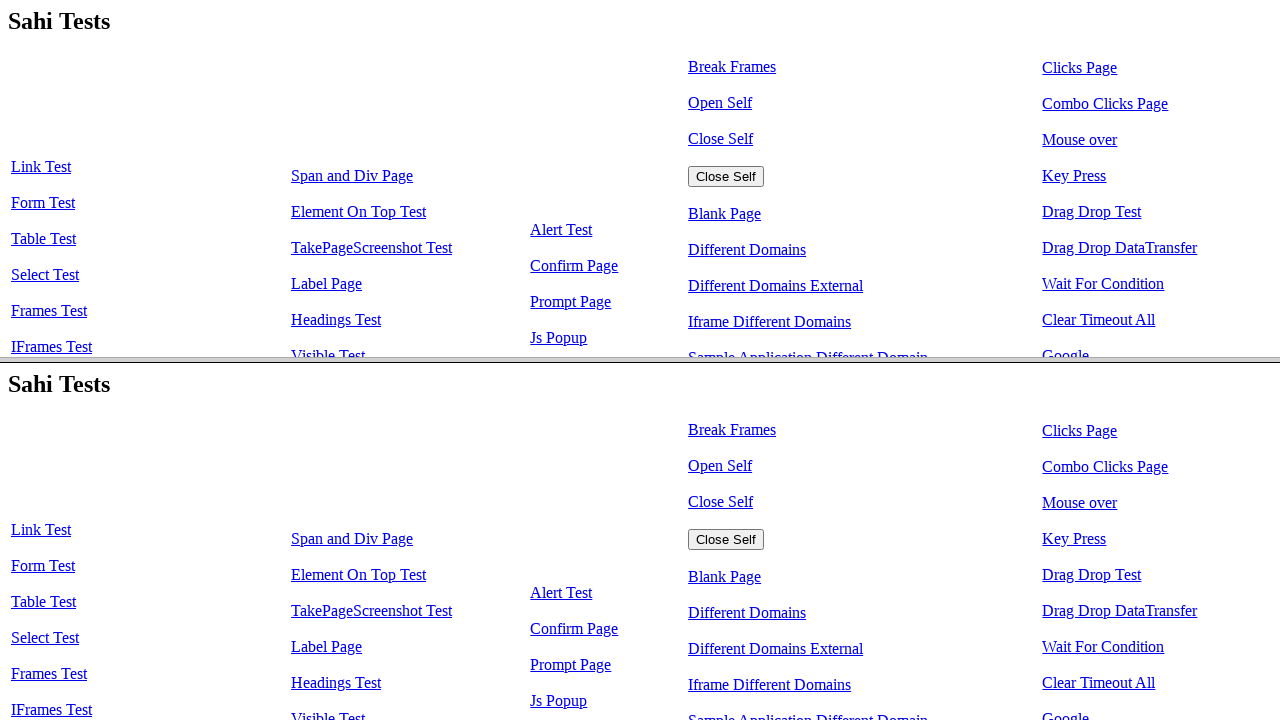

Clicked first link in top frame at (41, 167) on xpath=/html/body/table/tbody/tr/td[1]/a[1]
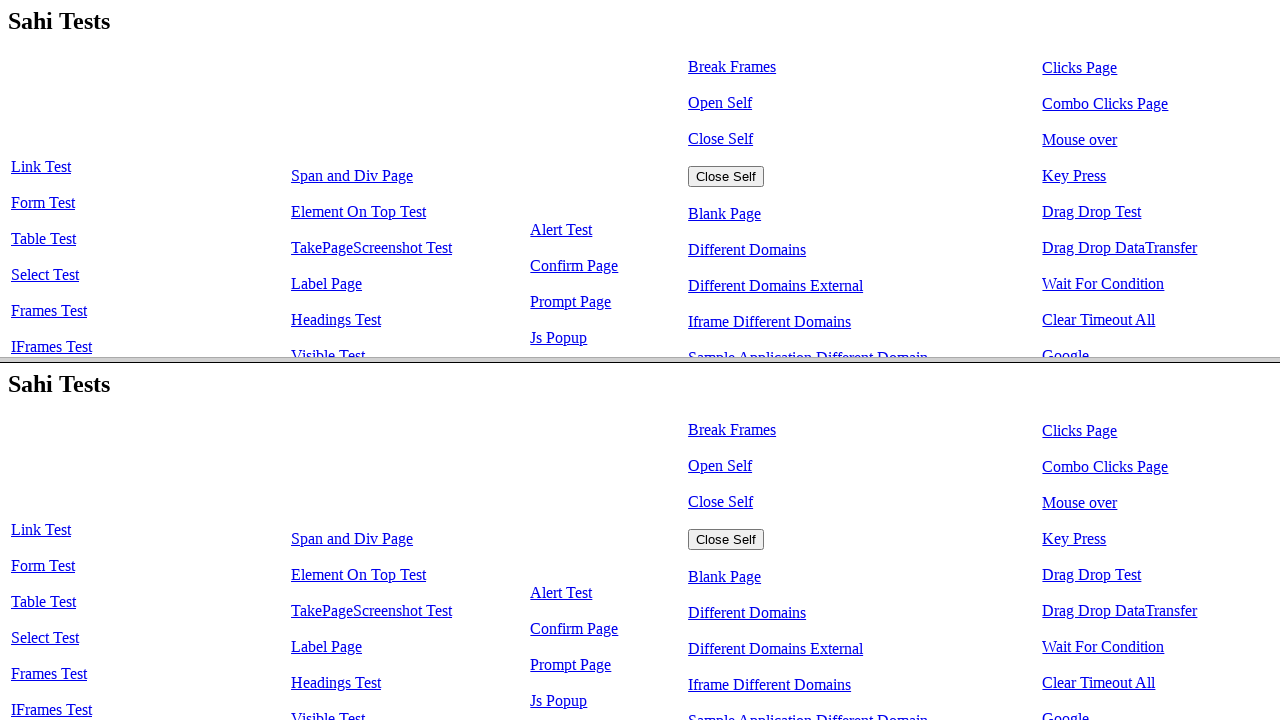

Waited 1000ms for action to complete
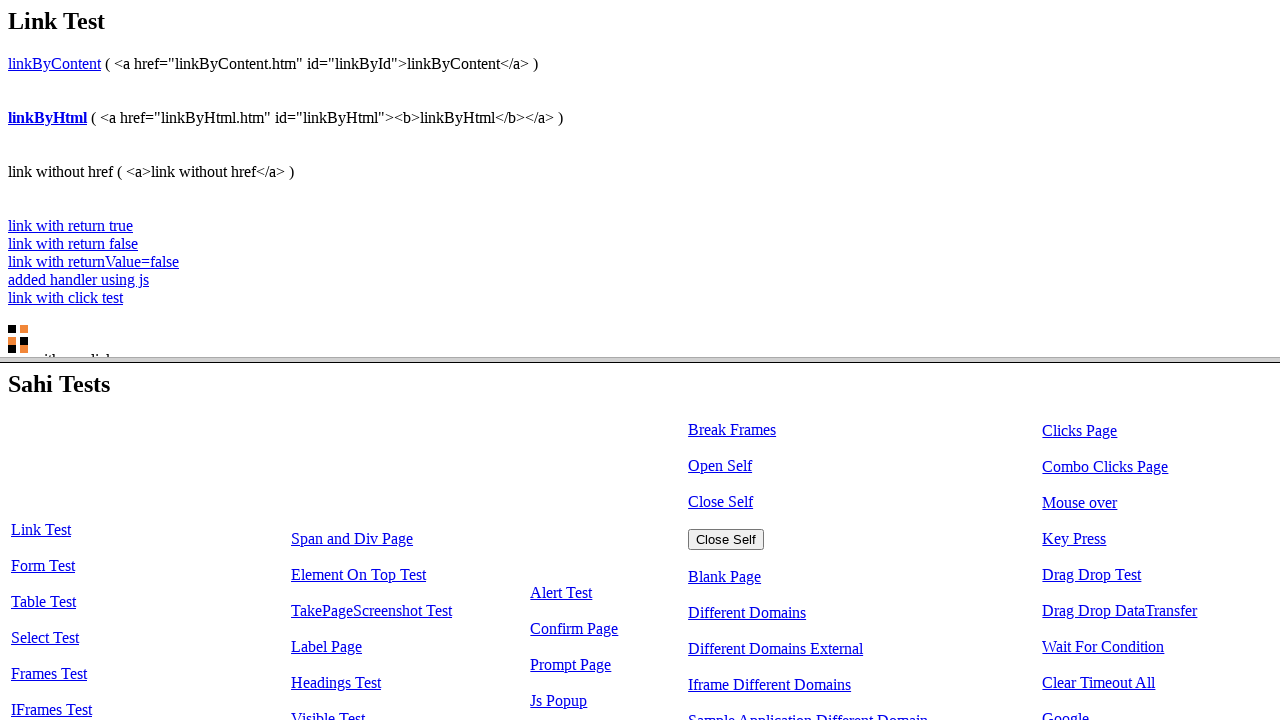

Retrieved all page frames
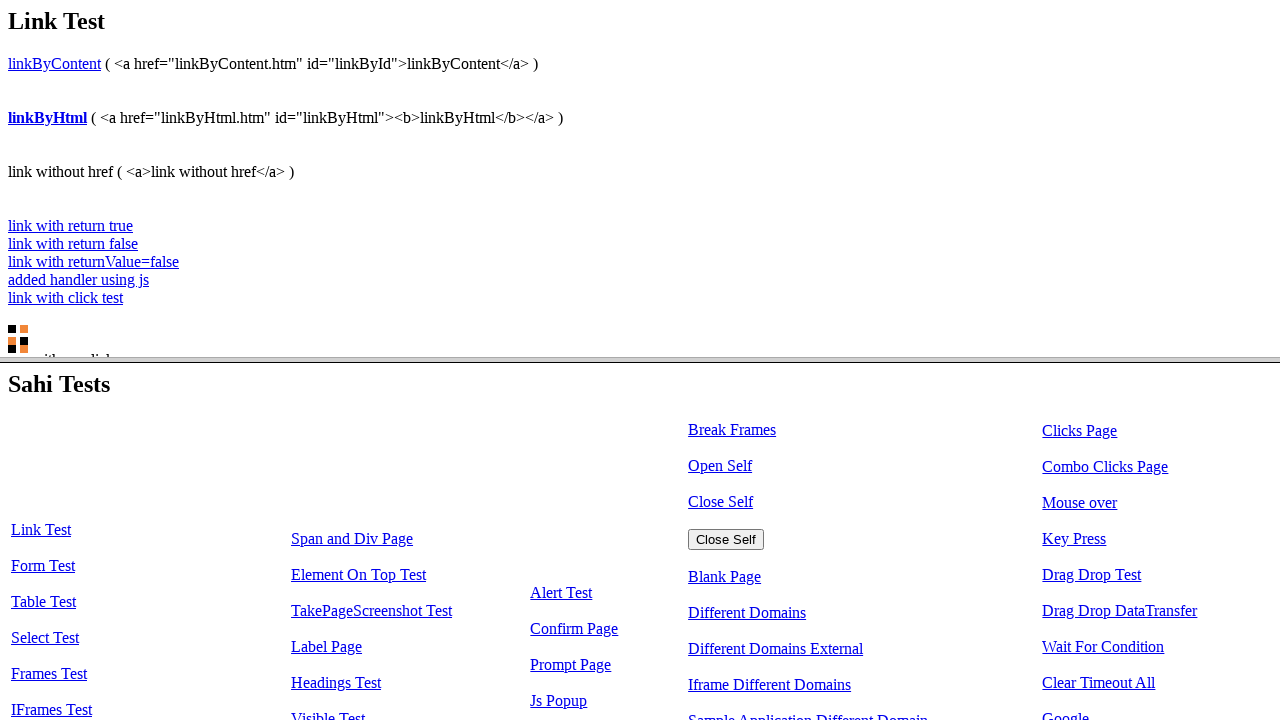

Selected second frame by index (frames[2])
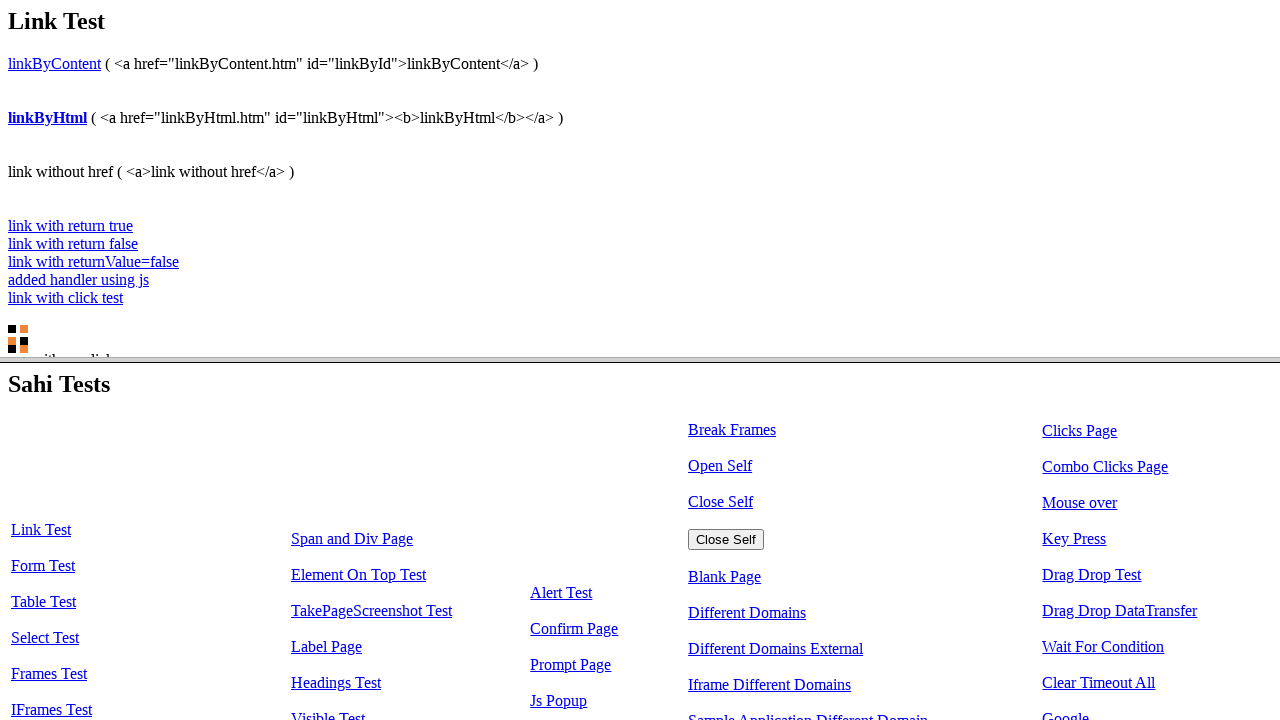

Clicked first link in second frame at (352, 539) on xpath=/html/body/table/tbody/tr/td[2]/a[1]
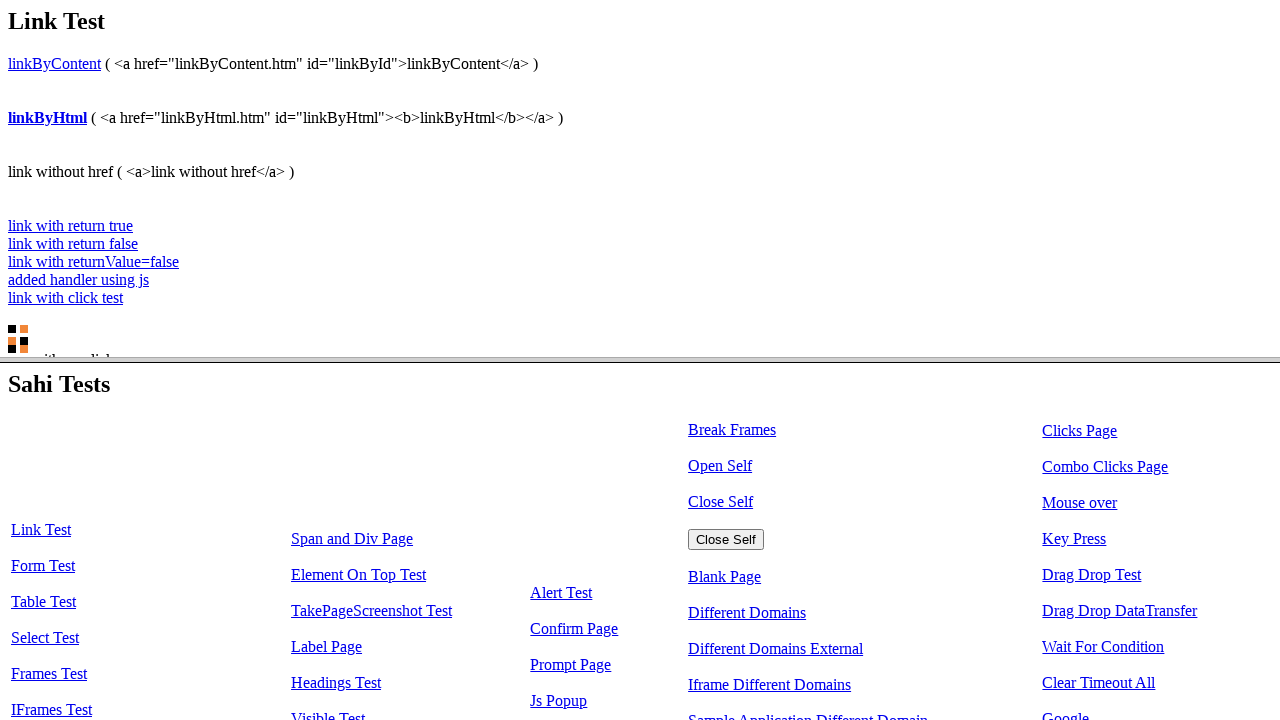

Waited 1000ms for action to complete
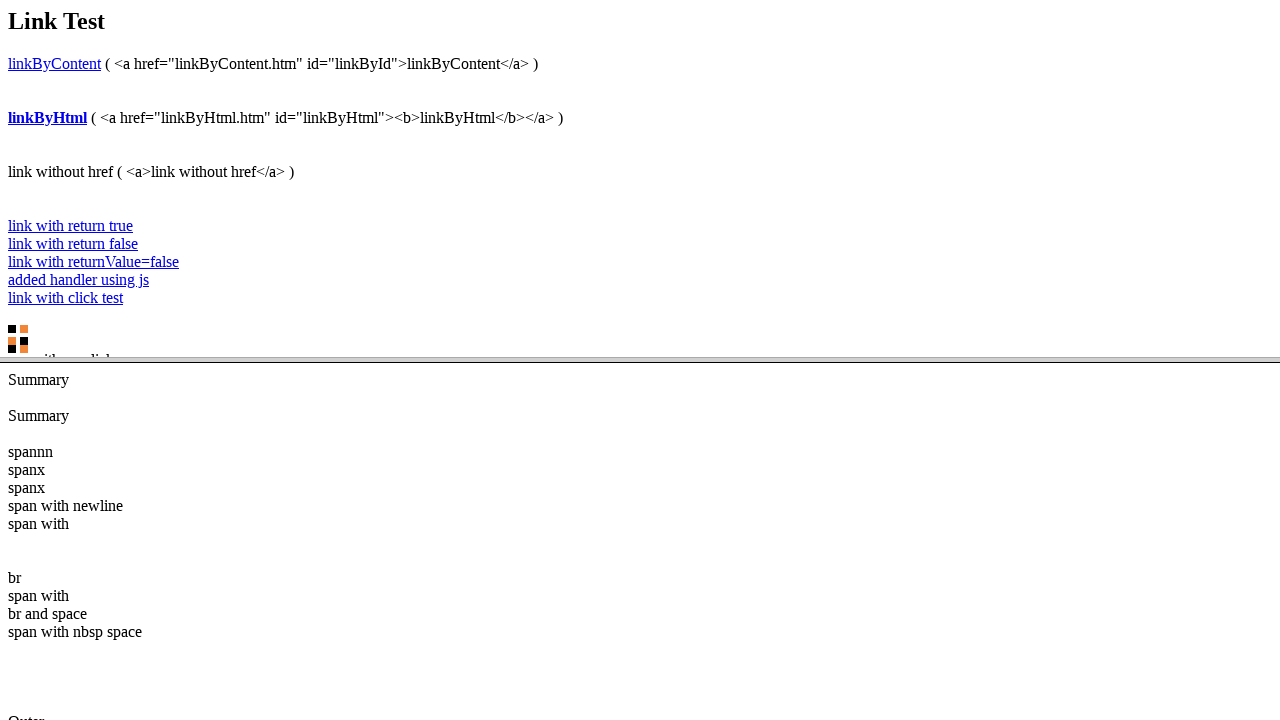

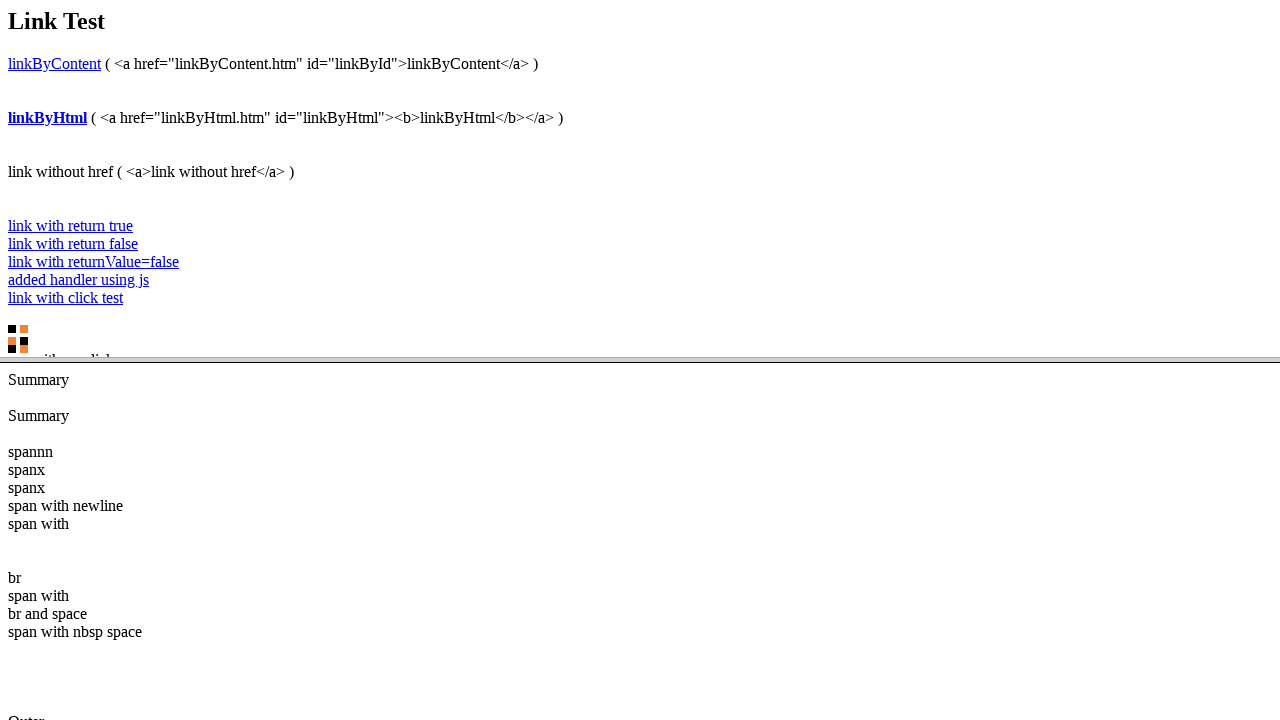